Navigates to the Air Vistara airline website homepage and waits for the page to load

Starting URL: https://www.airvistara.com/in/en

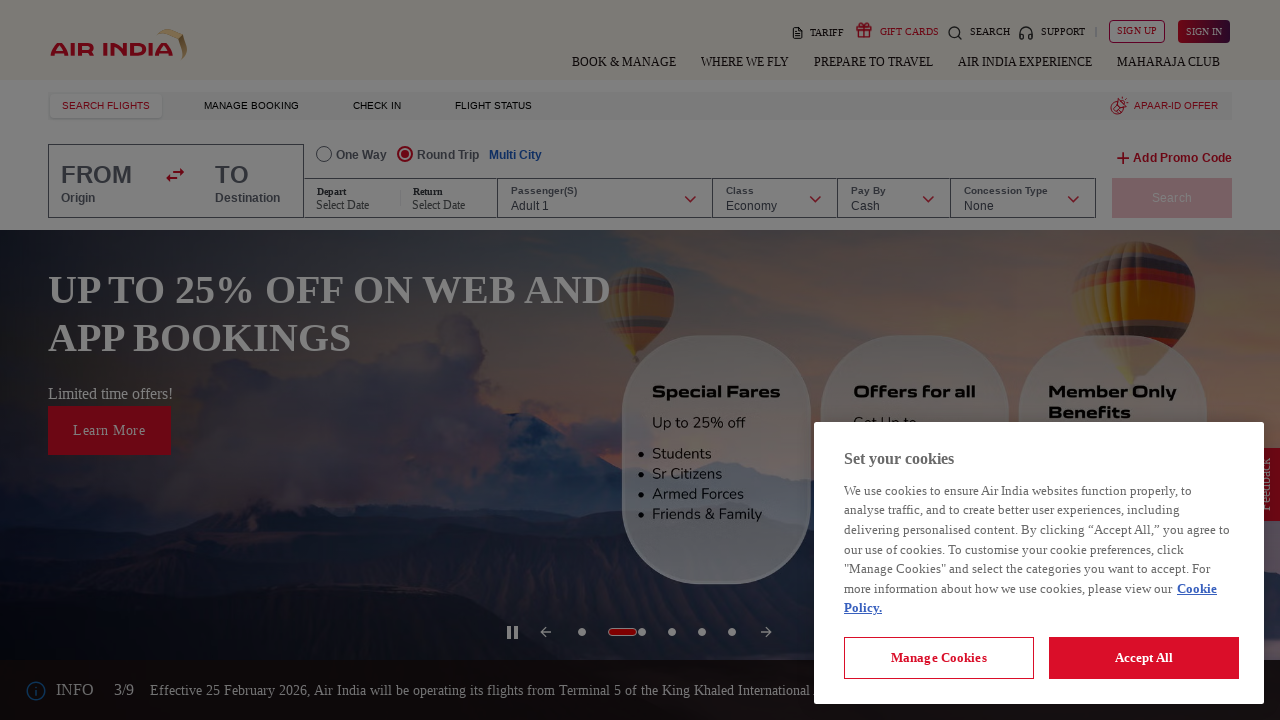

Waited for page DOM content to load on Air Vistara homepage
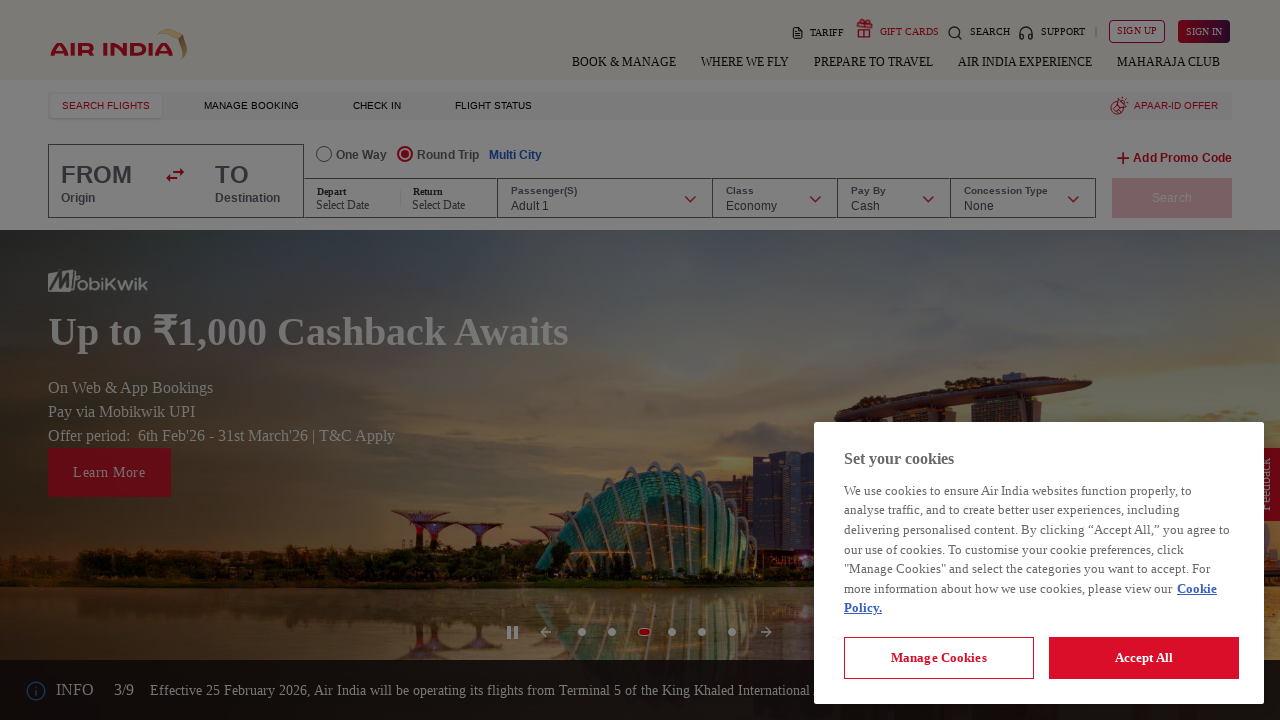

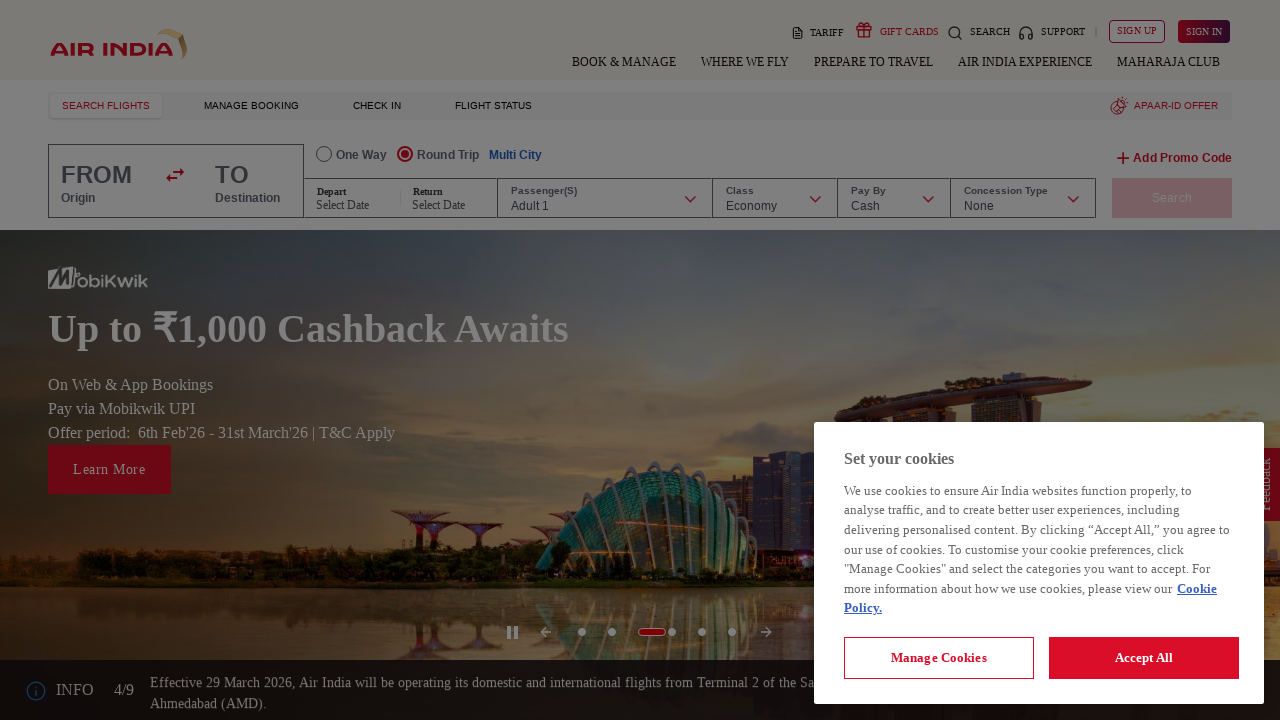